Tests enabled/disabled element state by clicking enable button and typing in the input field

Starting URL: https://codenboxautomationlab.com/practice/

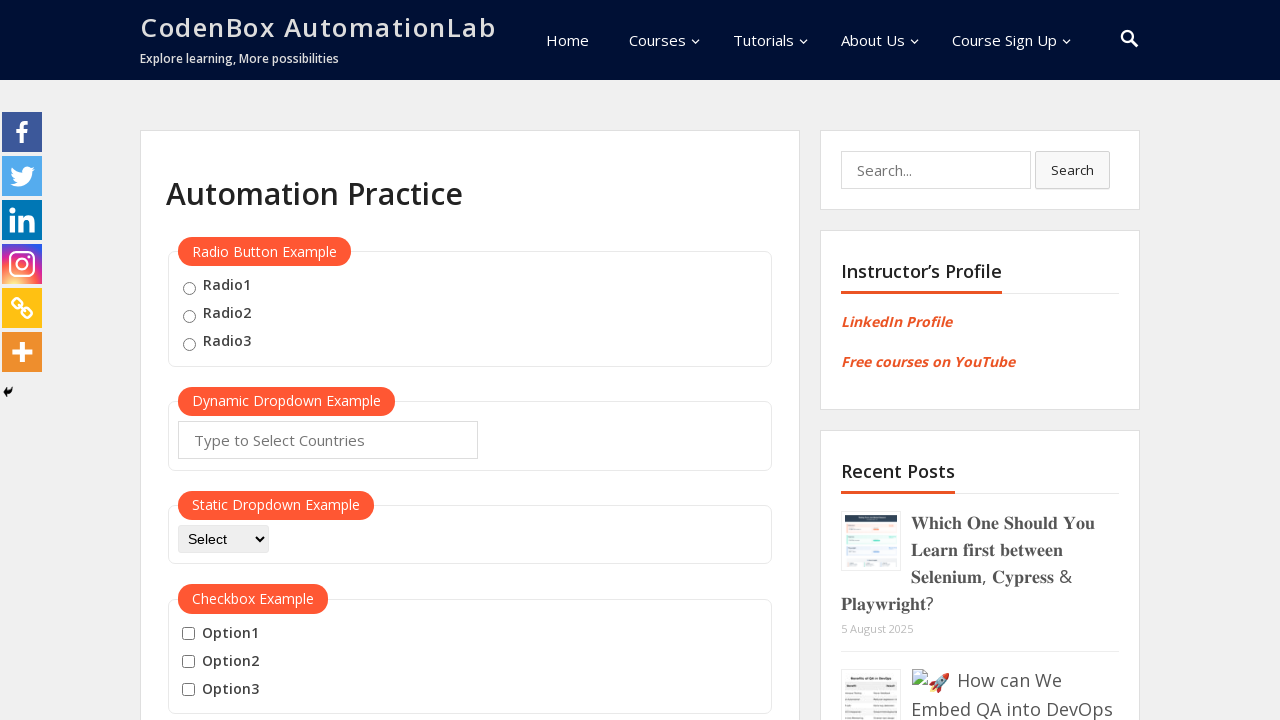

Clicked the enable button at (297, 361) on #enabled-button
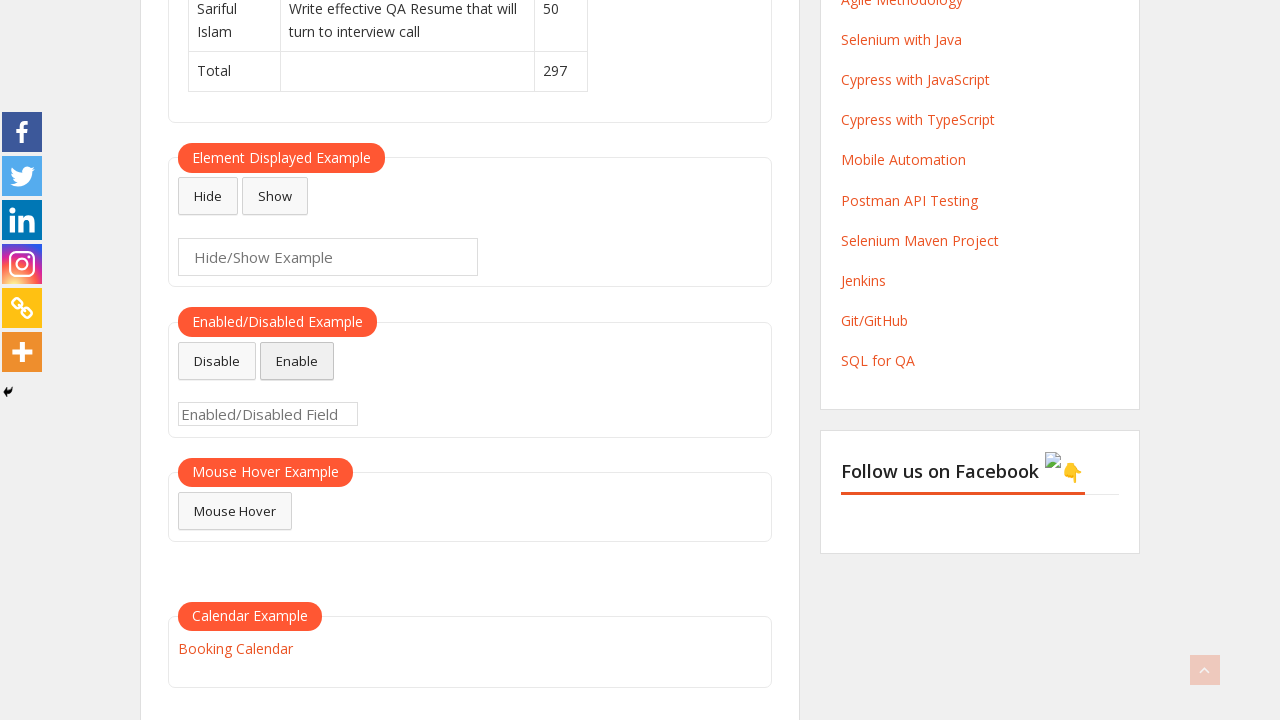

Typed 'enabled' in the input field on #enabled-example-input
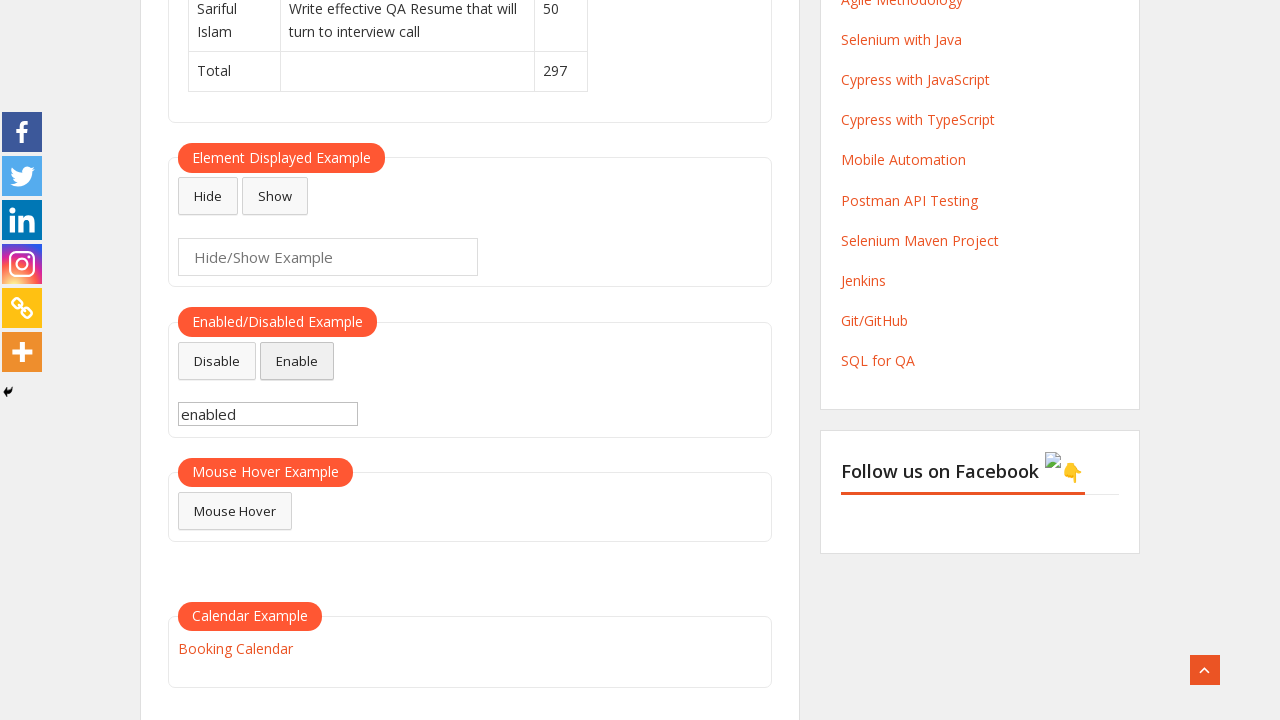

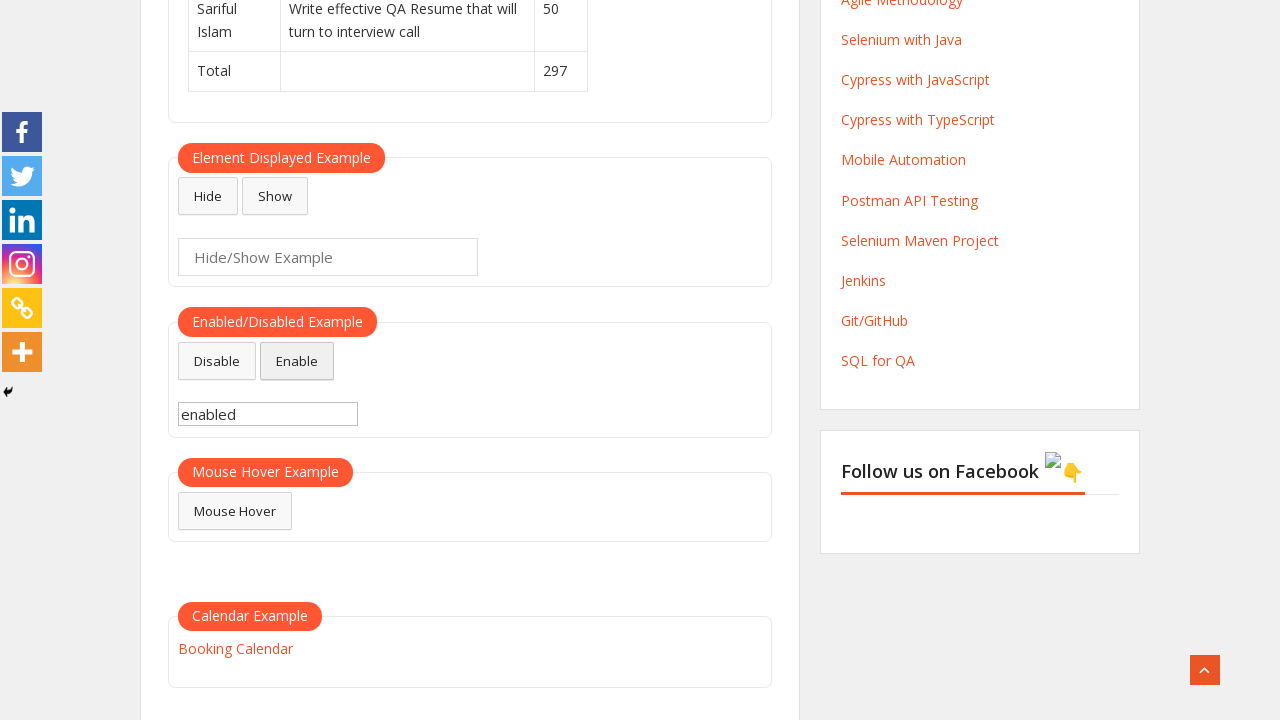